Tests a text box form by filling in user name, email, current address, and permanent address fields on the DemoQA practice site

Starting URL: https://demoqa.com/text-box

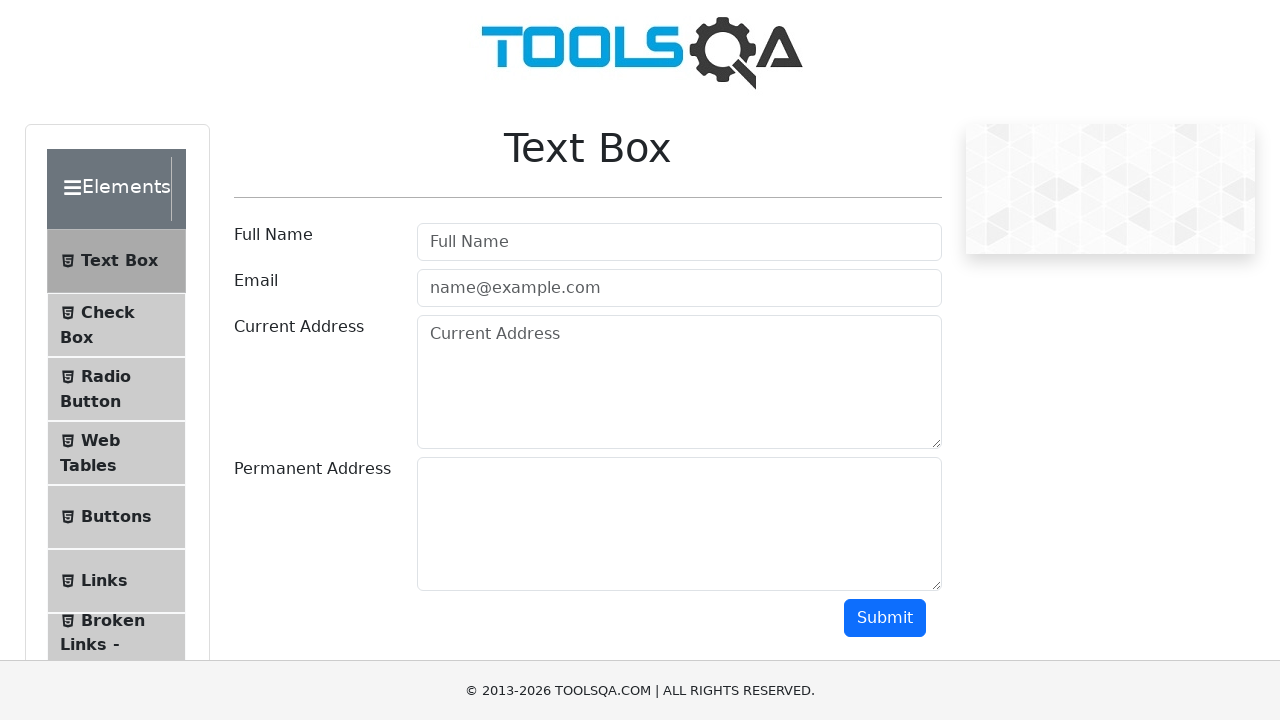

Filled username field with 'Megha' on #userName
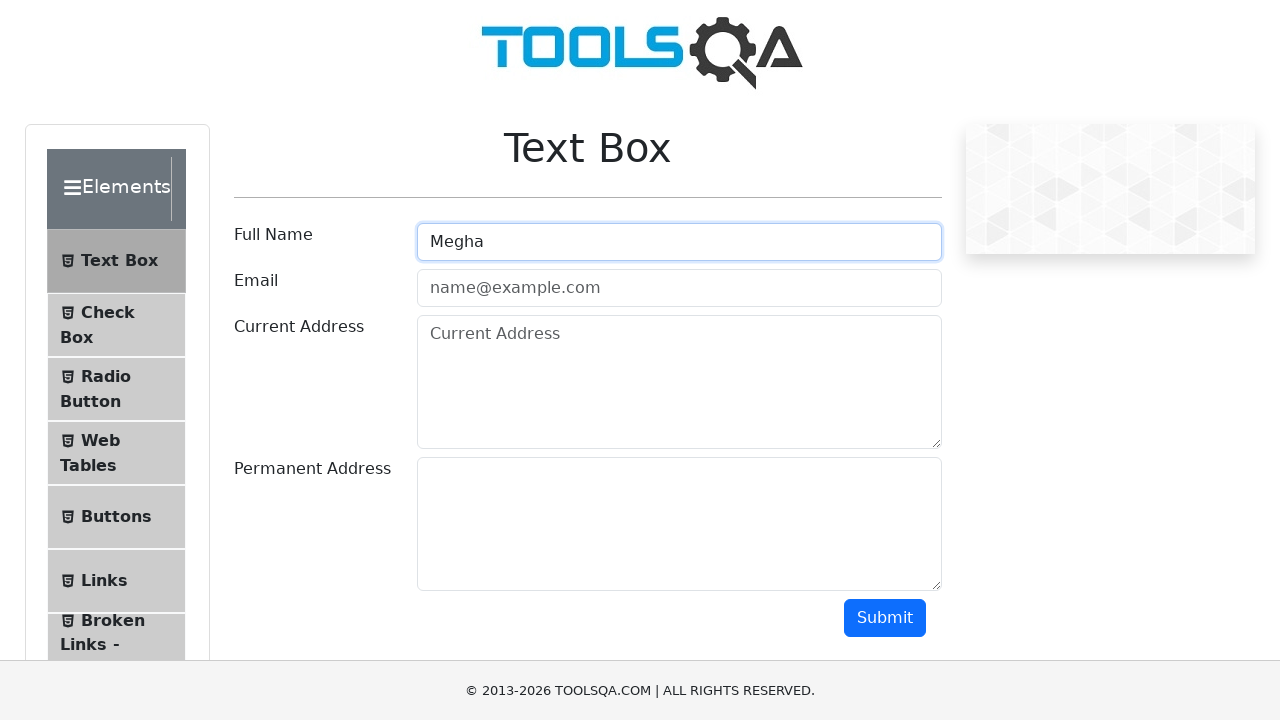

Filled email field with 'meghadmeghad@gmail.com' on #userEmail
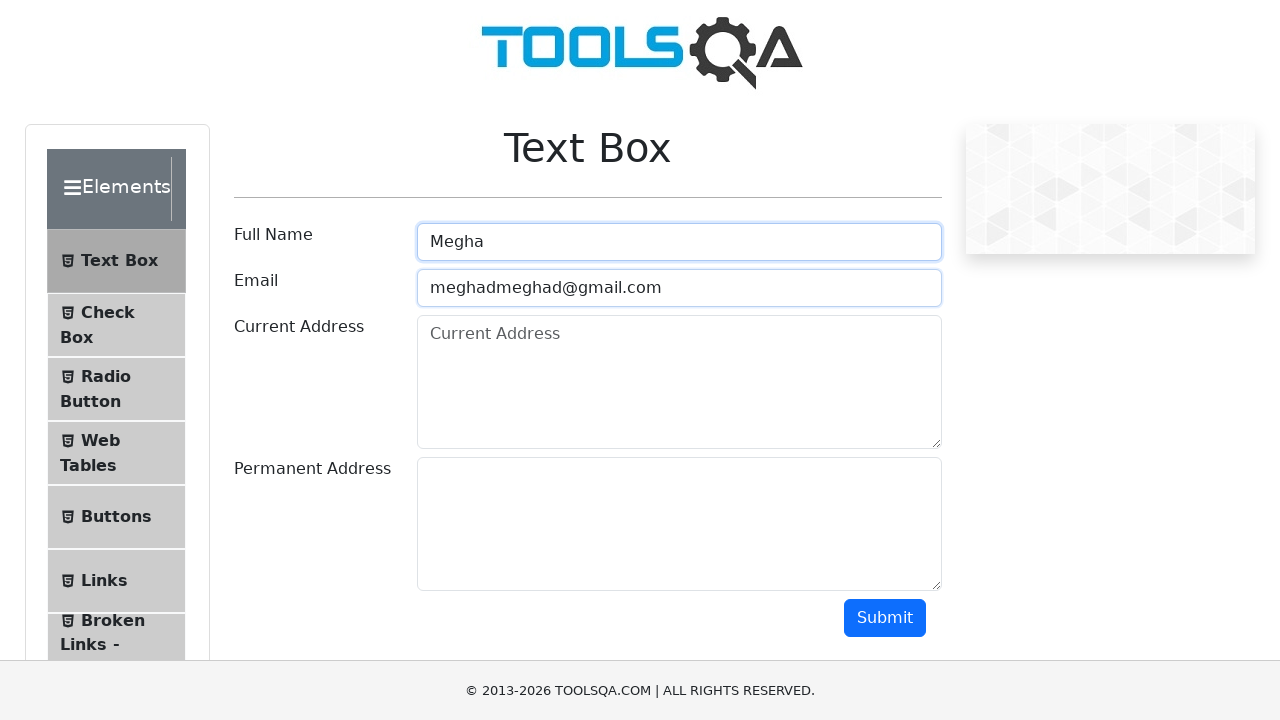

Filled current address field with 'Katreguppe' on #currentAddress
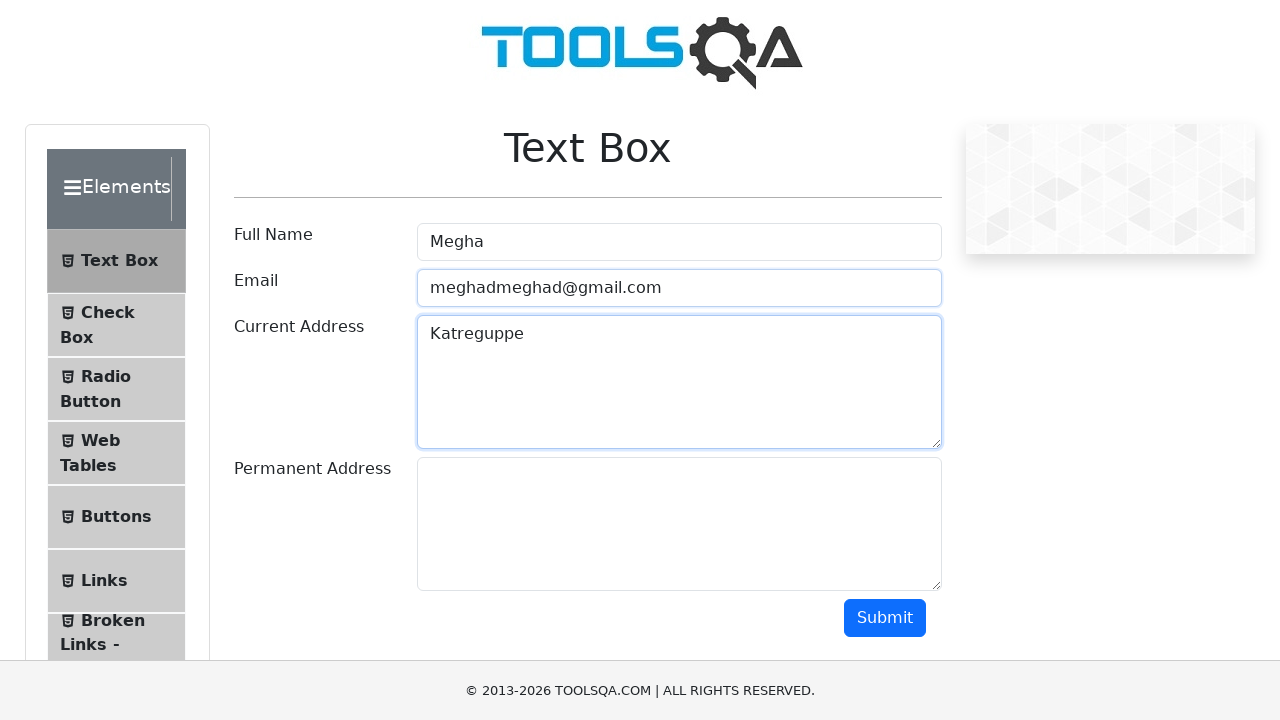

Filled permanent address field with 'Chitradurga' on #permanentAddress
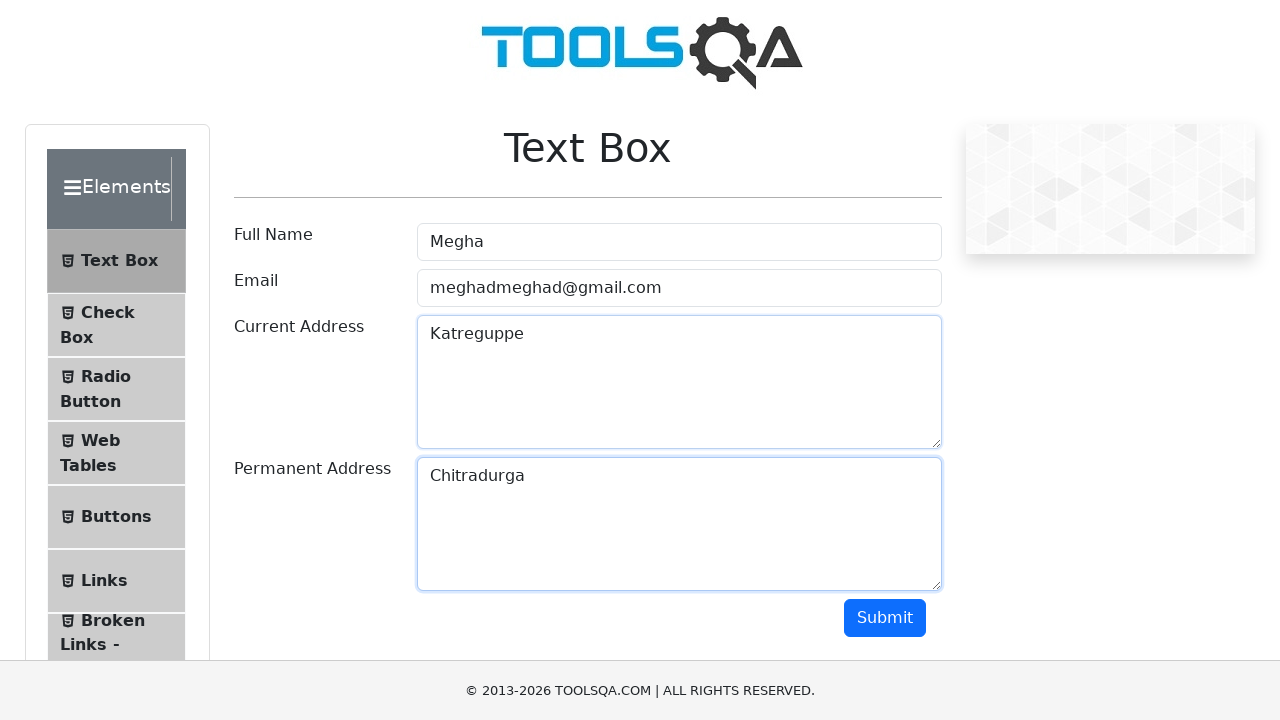

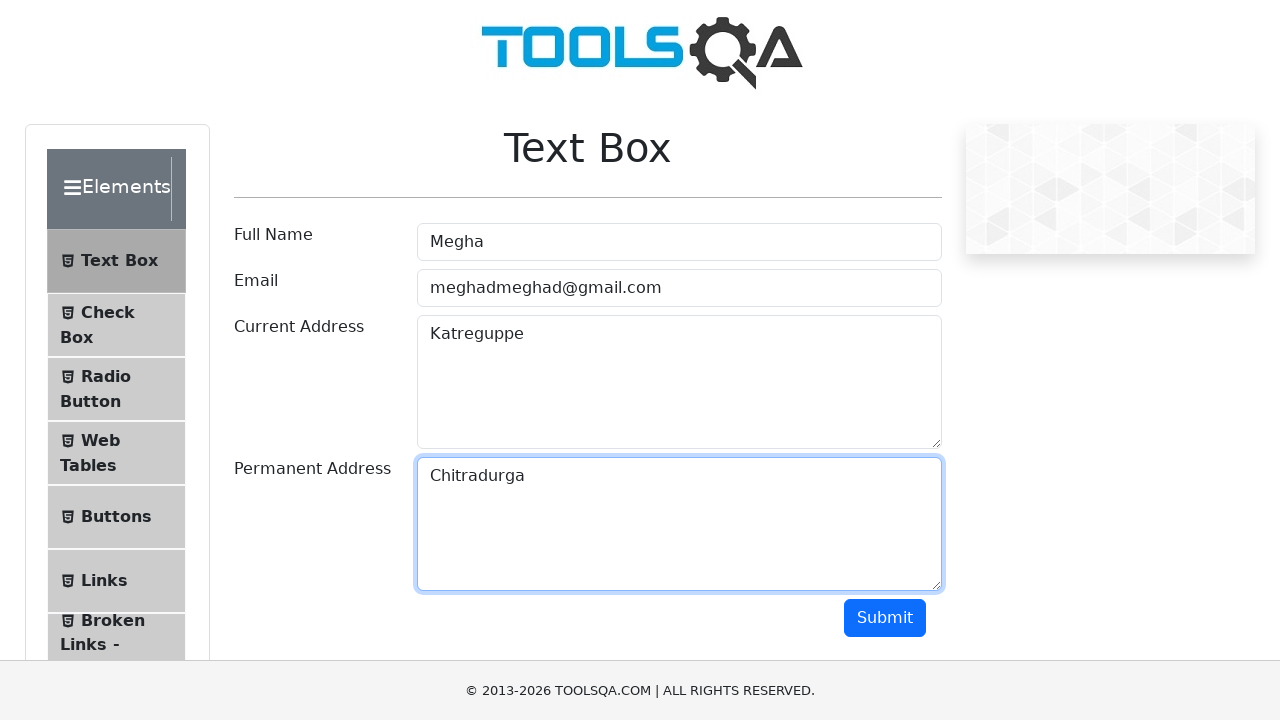